Tests registration form validation when confirmation email doesn't match the original email

Starting URL: https://alada.vn/tai-khoan/dang-ky.html

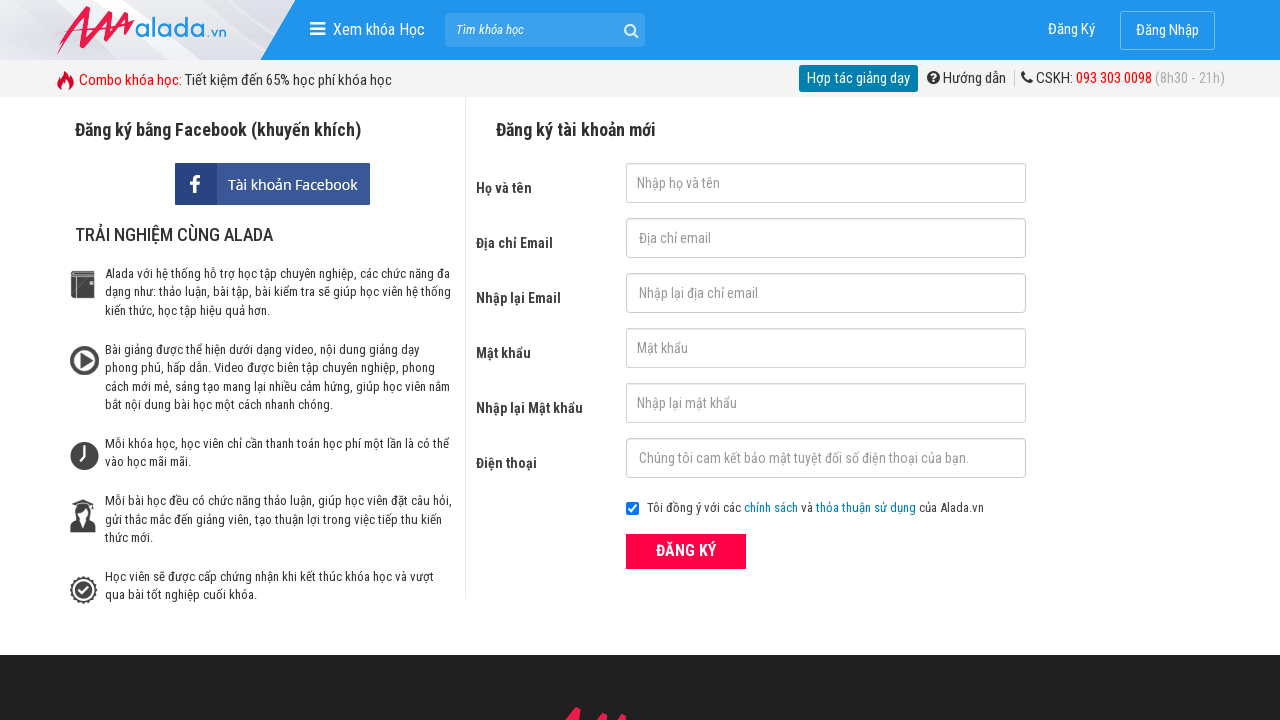

Filled first name field with 'Chang' on #txtFirstname
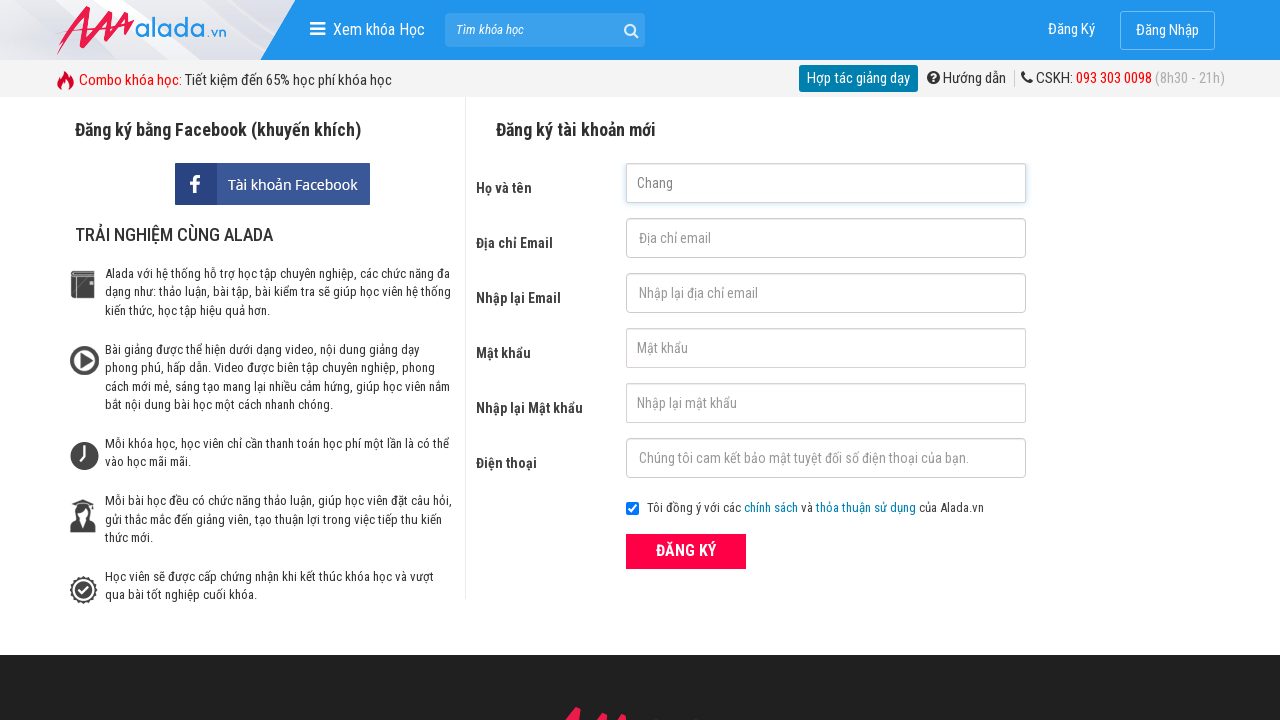

Filled email field with 'changhtt@icetea.com' on #txtEmail
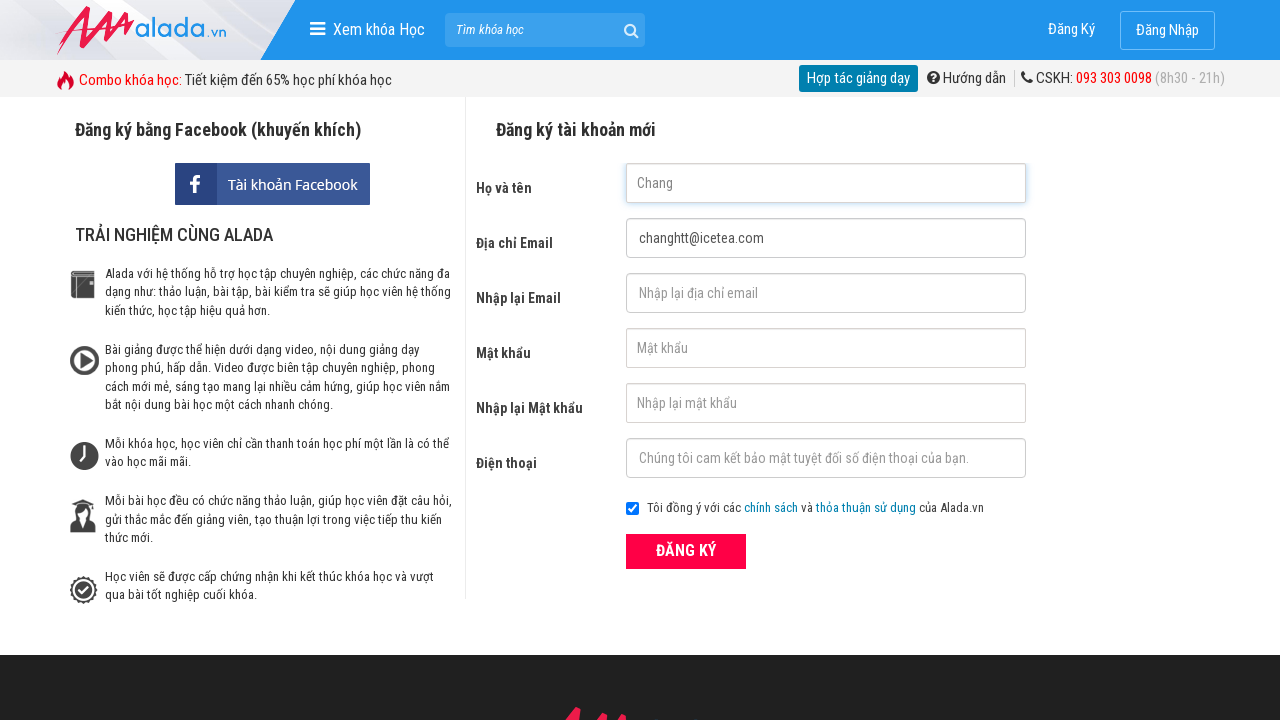

Filled confirmation email field with mismatched email 'changhtt@icetea.vn' on #txtCEmail
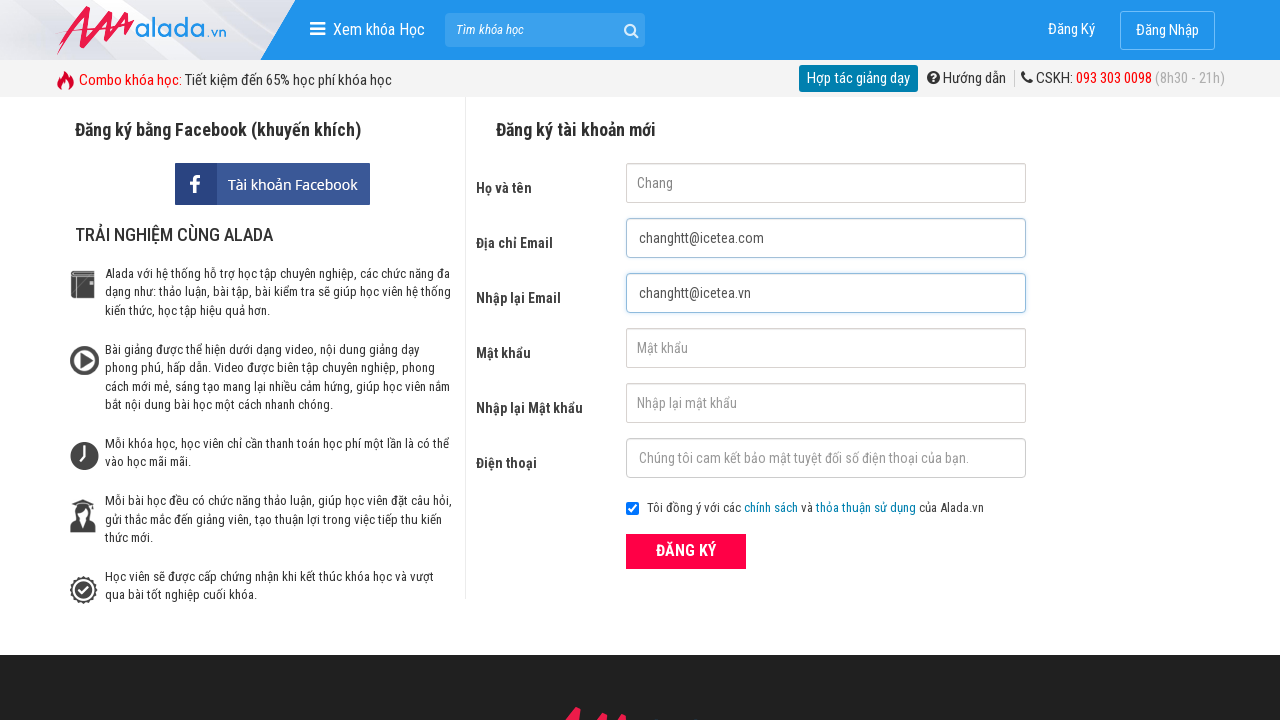

Filled password field with '123123aA@' on #txtPassword
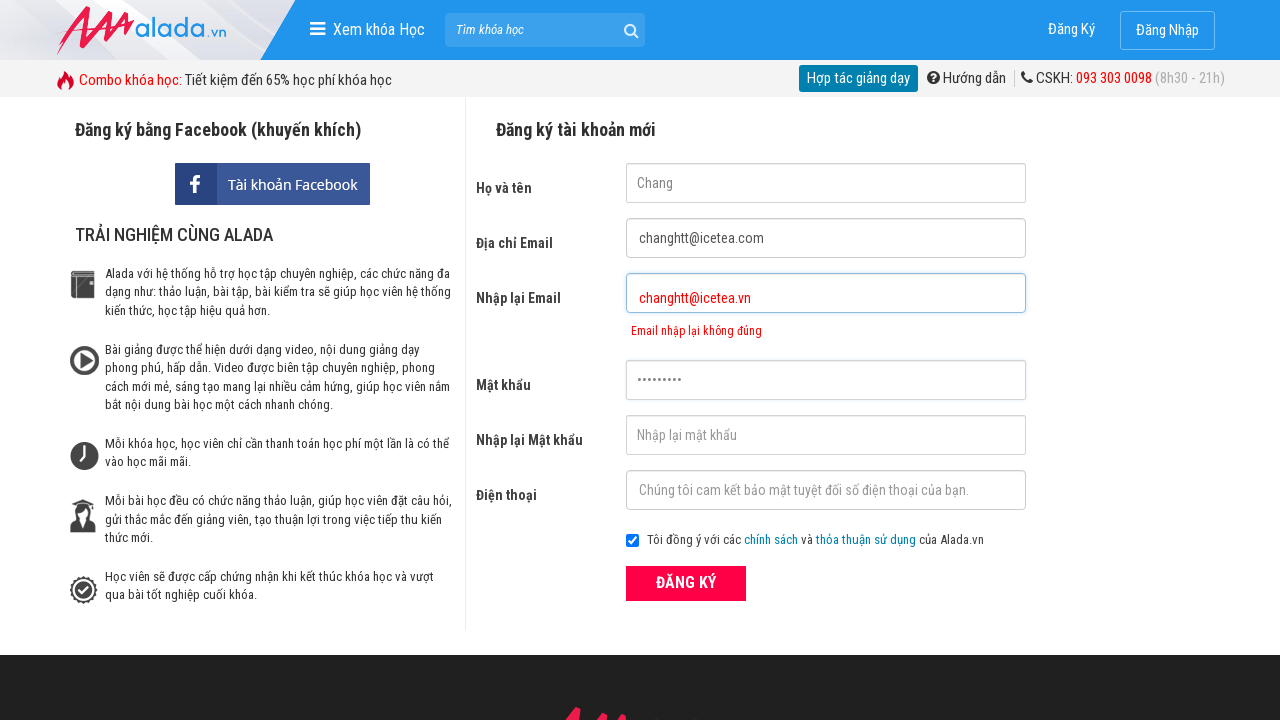

Filled confirmation password field with '123123aA@' on #txtCPassword
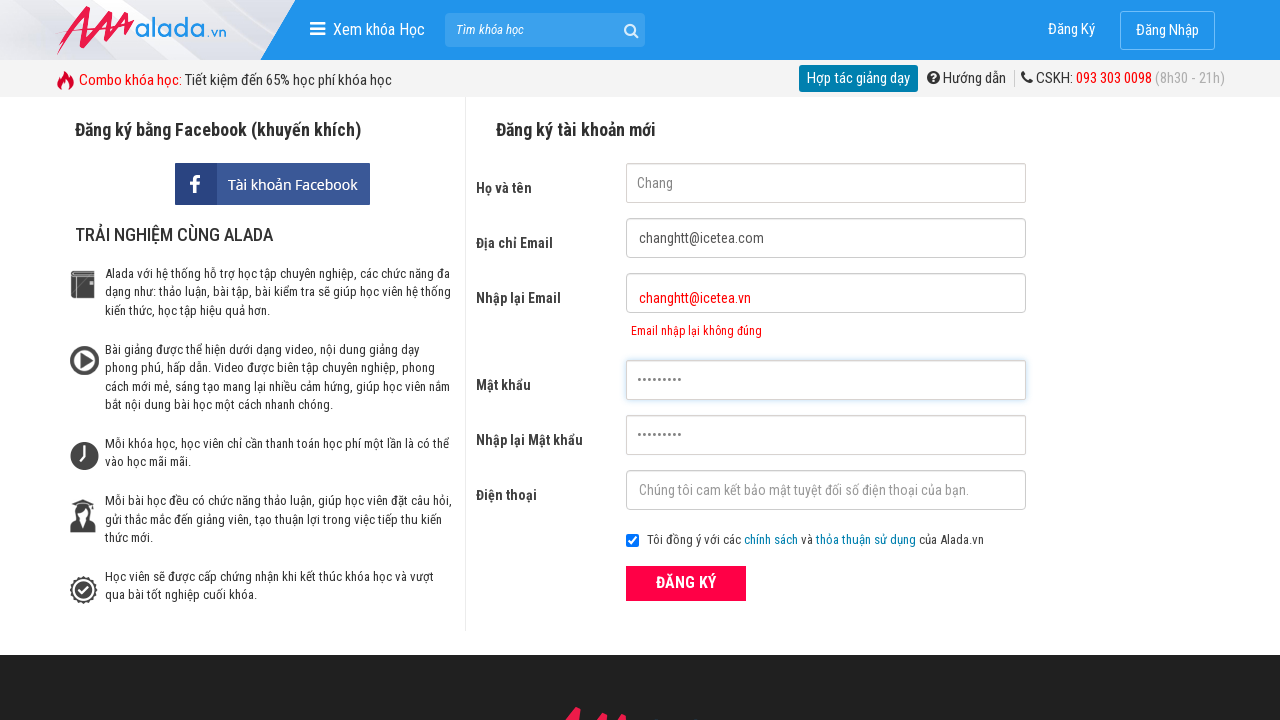

Filled phone number field with '0379423906' on #txtPhone
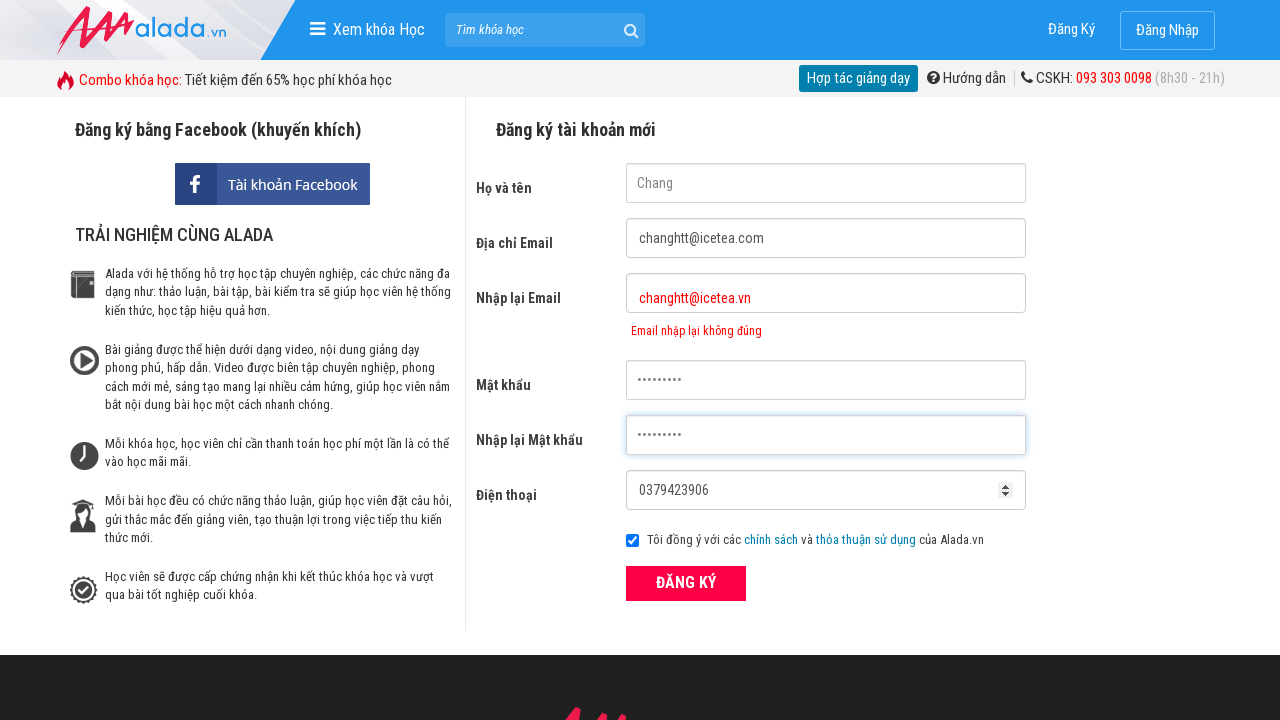

Clicked register button to submit form at (686, 583) on div.field_btn button.btn_pink_sm.fs16
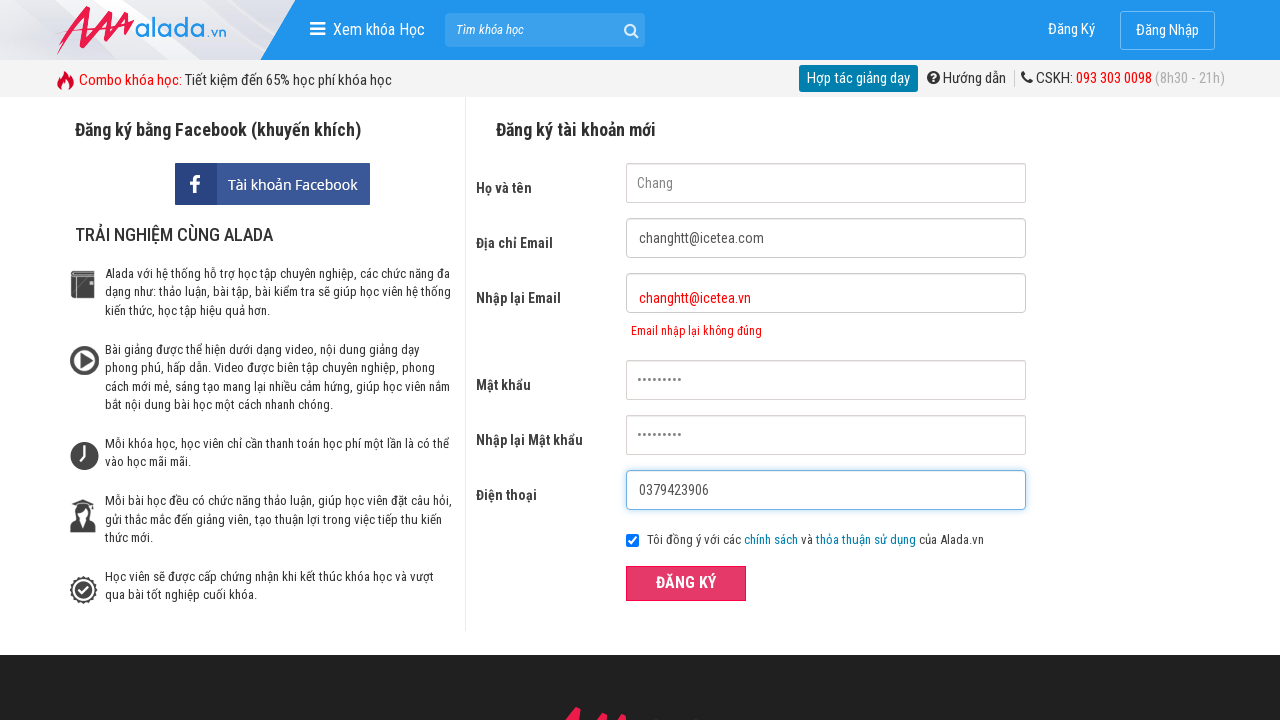

Waited for email mismatch error message to appear
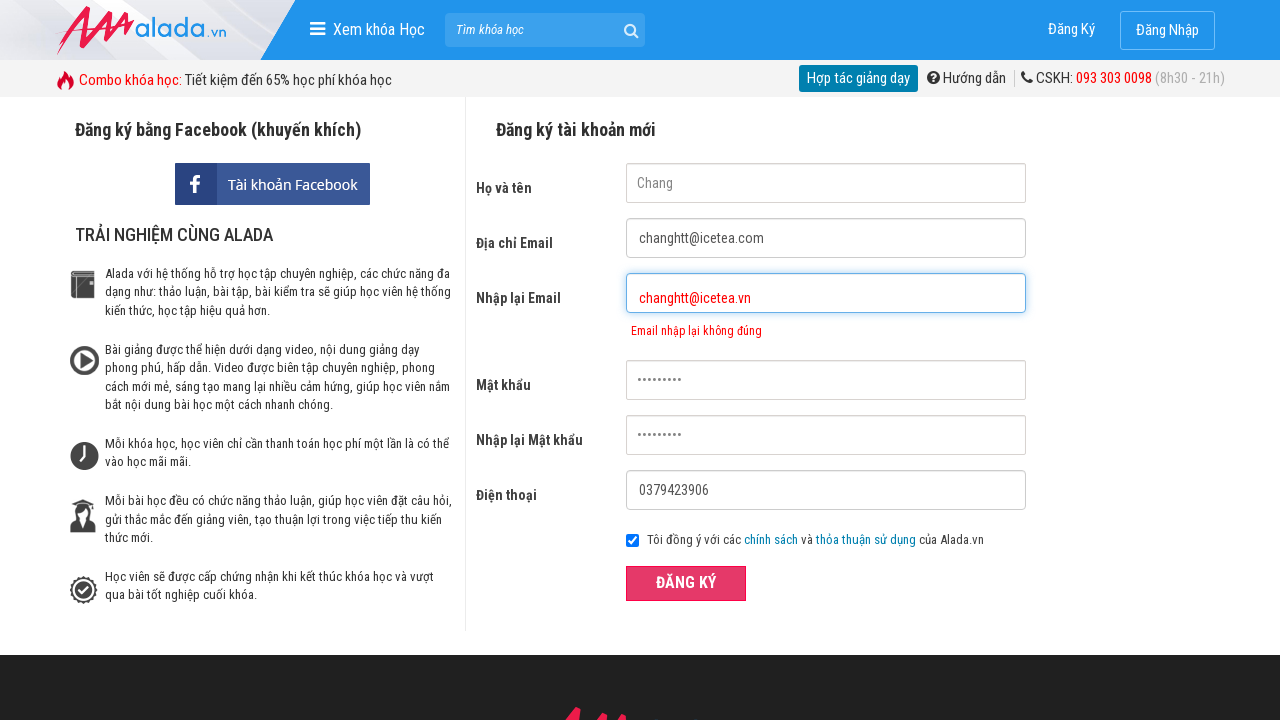

Verified email mismatch error message 'Email nhập lại không đúng' is displayed
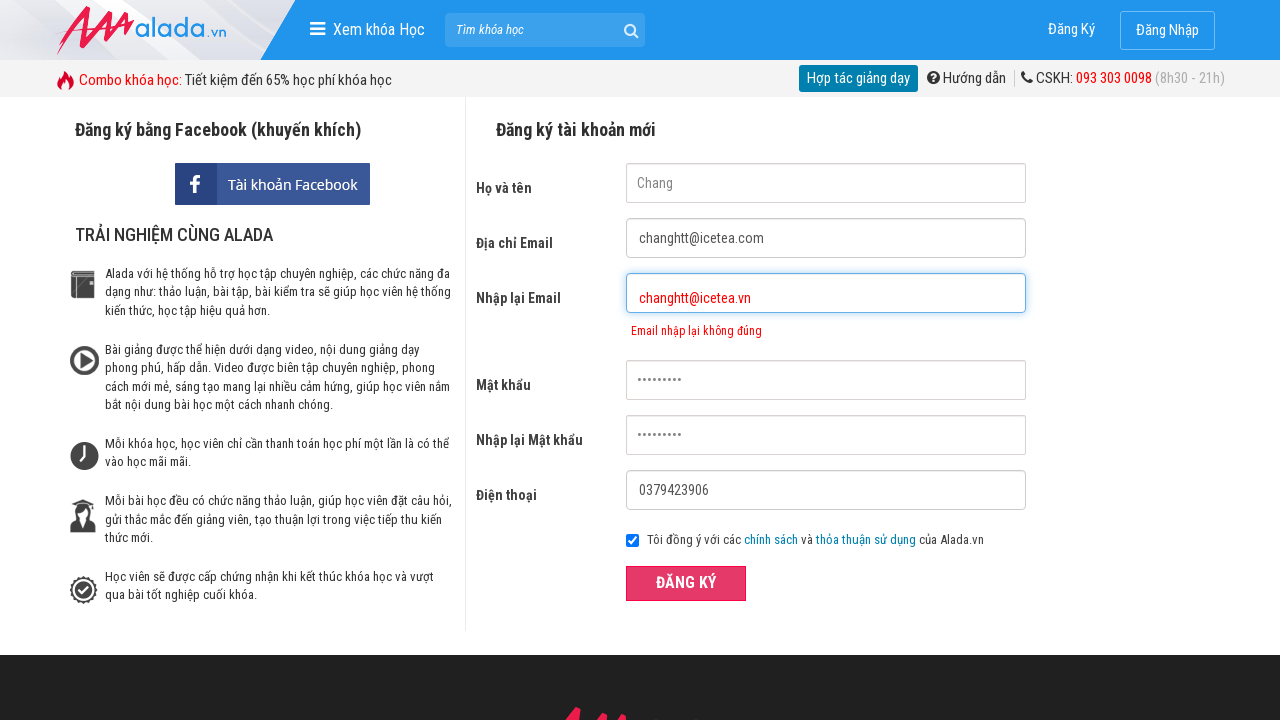

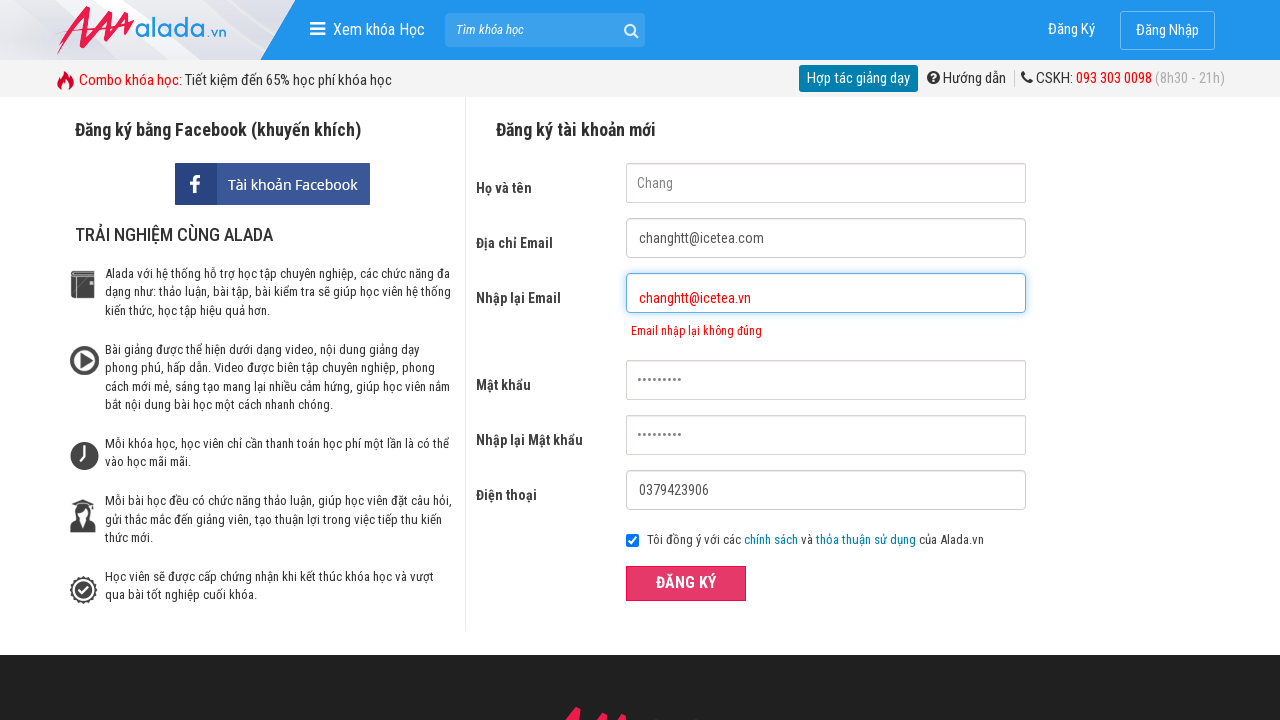